Opens footer links in new tabs by simulating Ctrl+Click on each link in the first column of the footer section, then switches between all opened tabs

Starting URL: https://rahulshettyacademy.com/AutomationPractice/

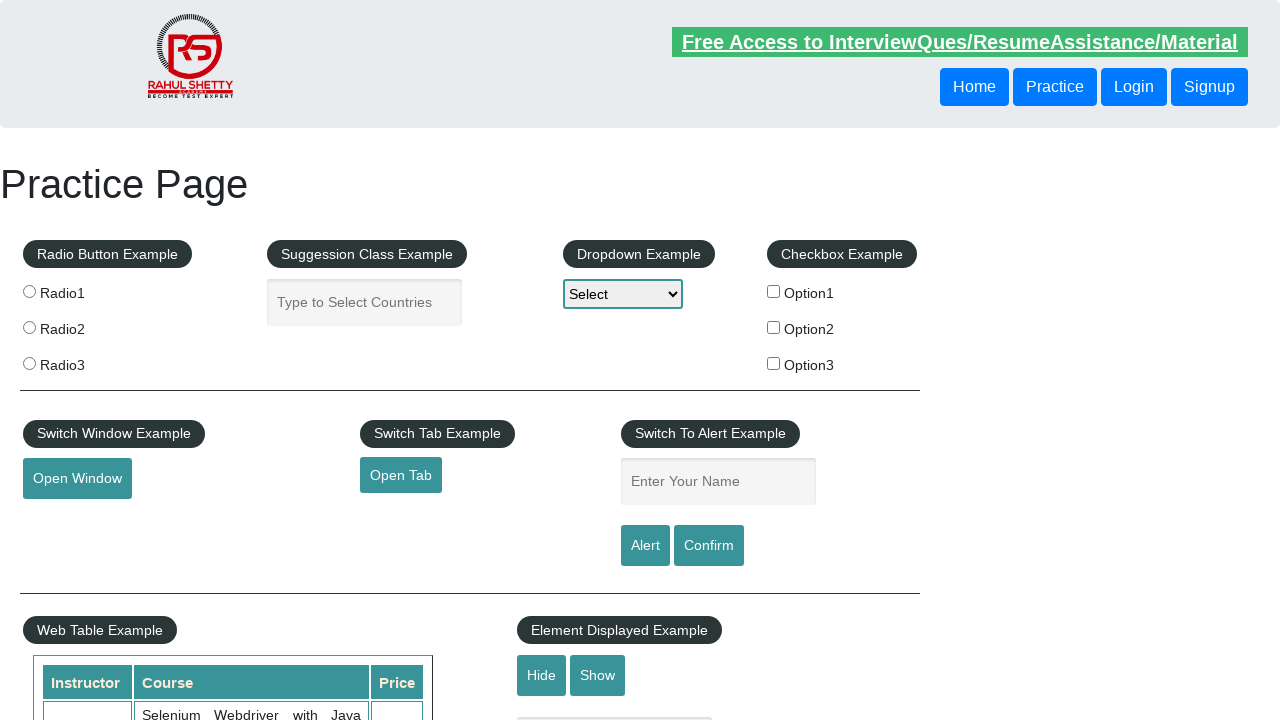

Located footer section with ID 'gf-BIG'
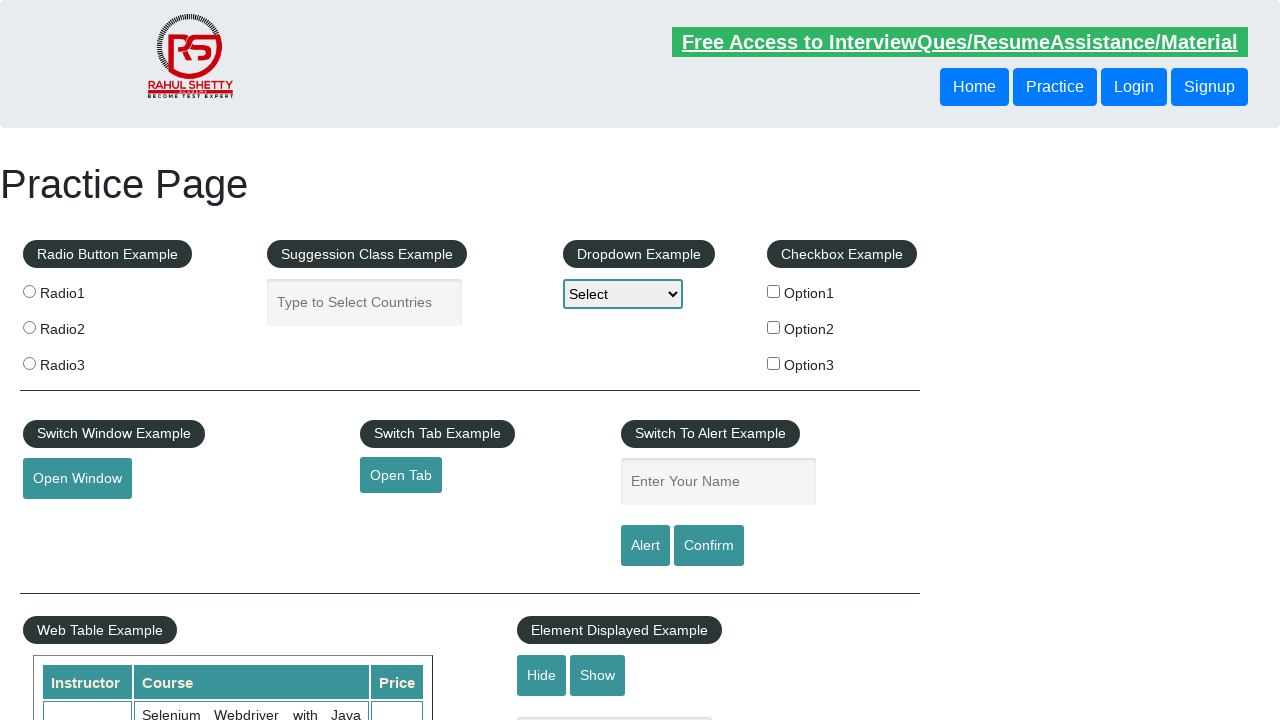

Located first column of footer links
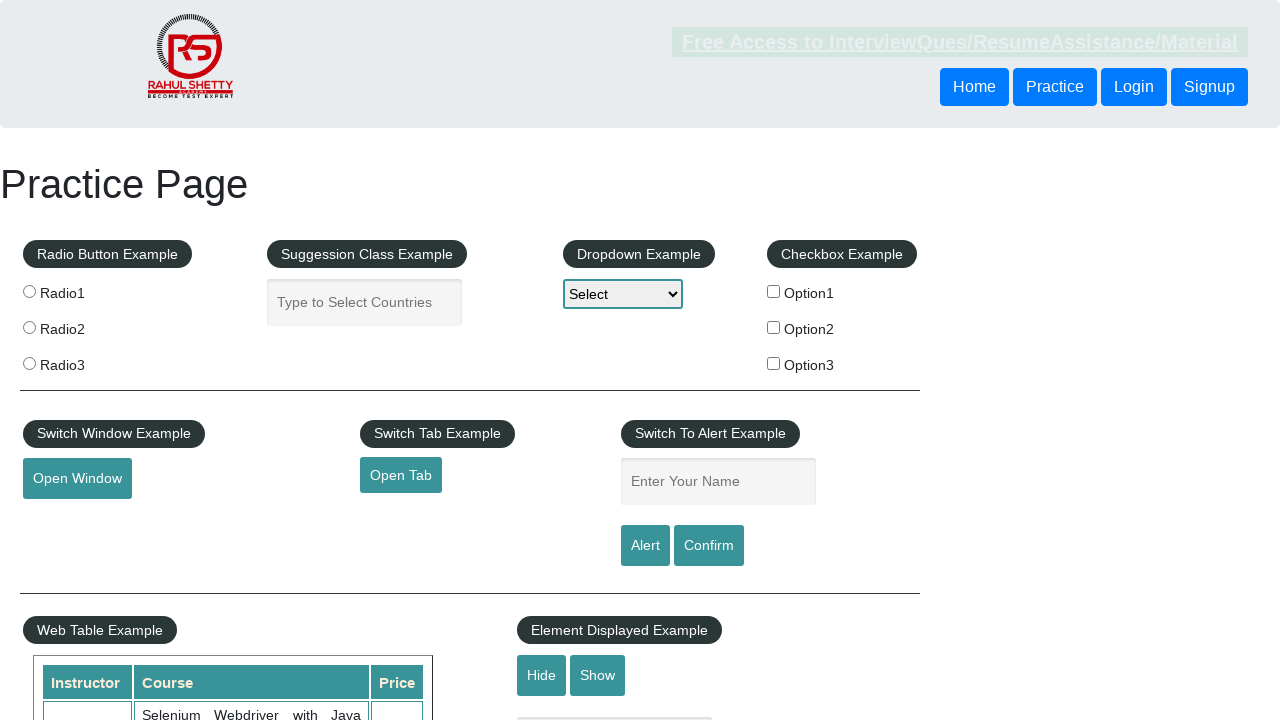

Located all links in first column
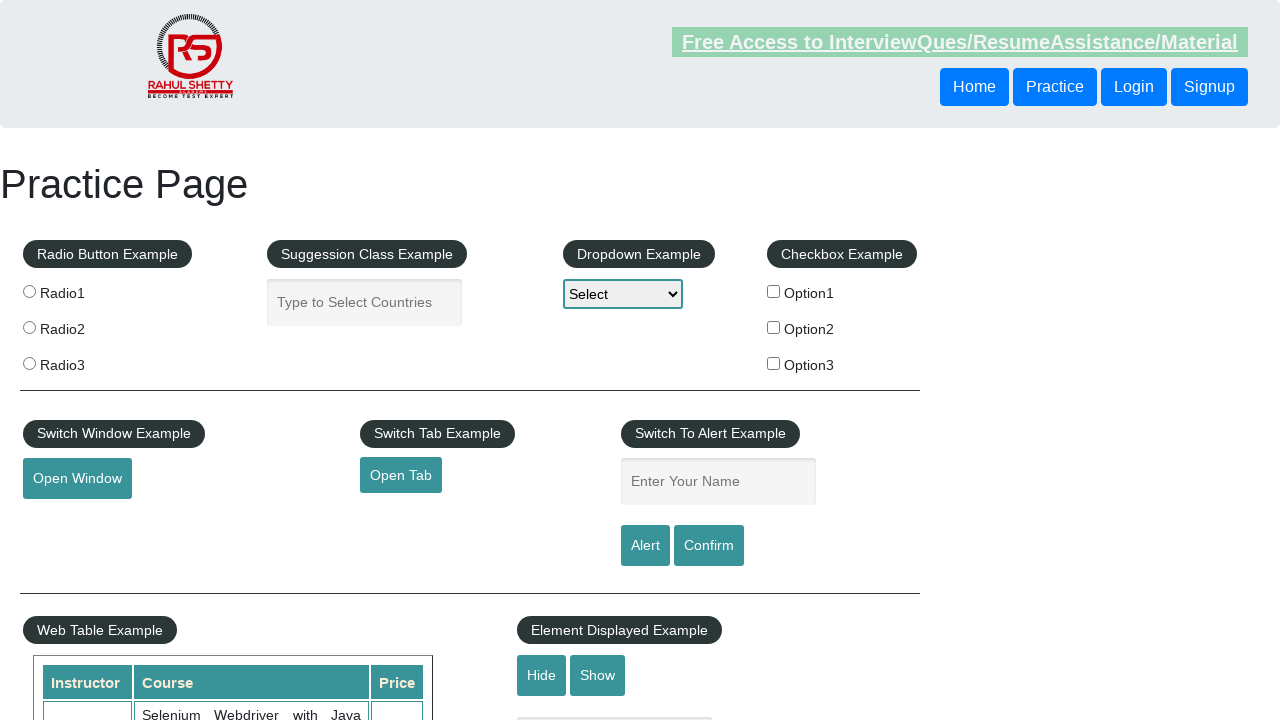

Found 5 links in first footer column
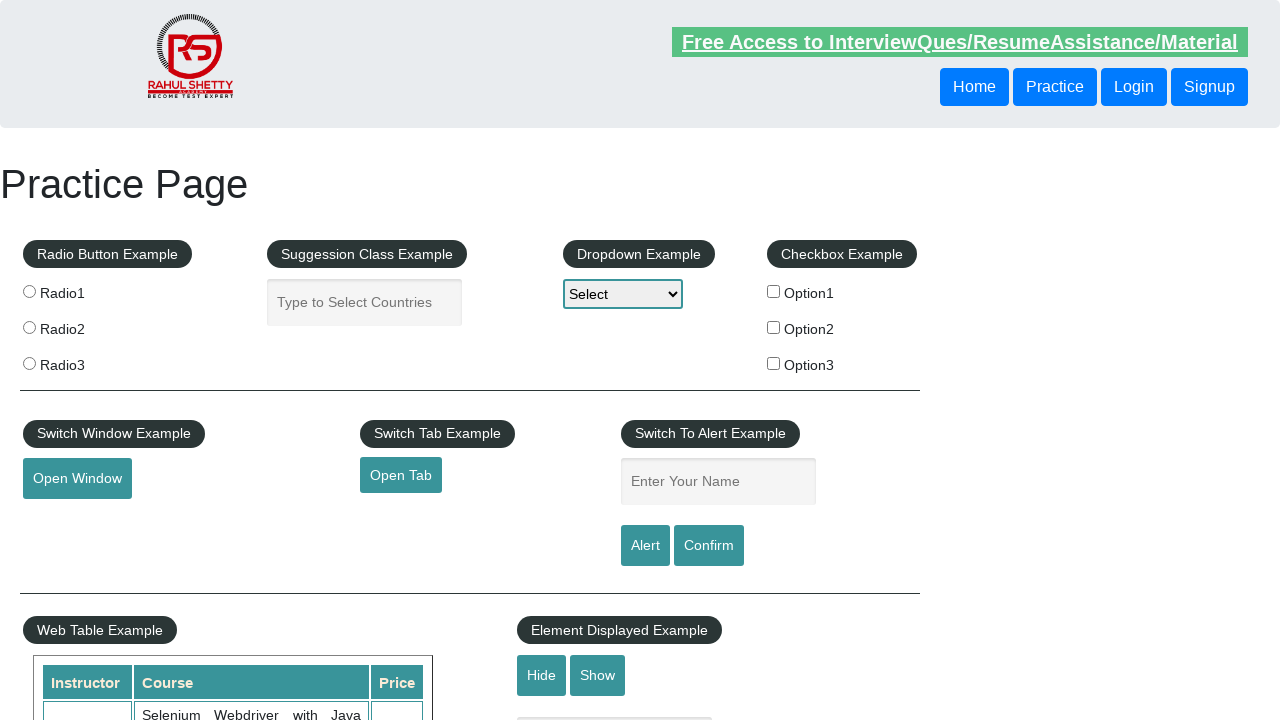

Opened footer link 1 in new tab using Ctrl+Click at (68, 520) on #gf-BIG >> xpath=//table/tbody/tr/td[1]/ul >> a >> nth=1
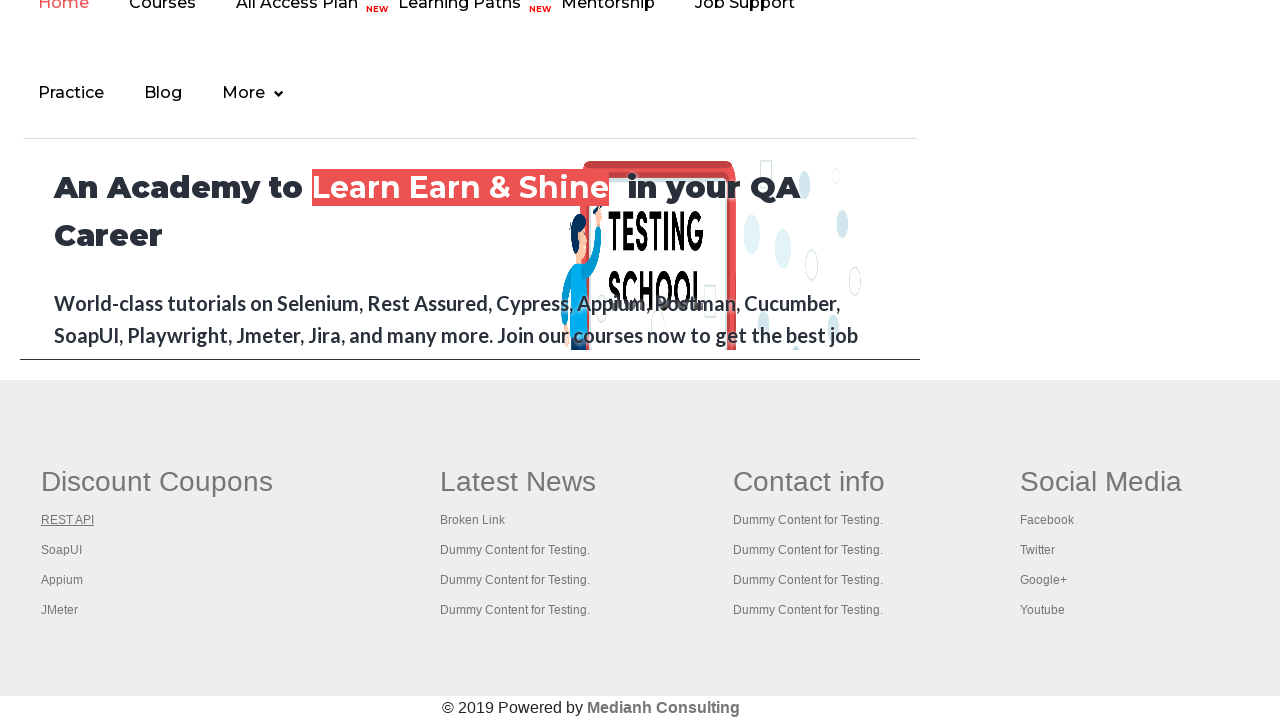

Waited 1 second before opening next link
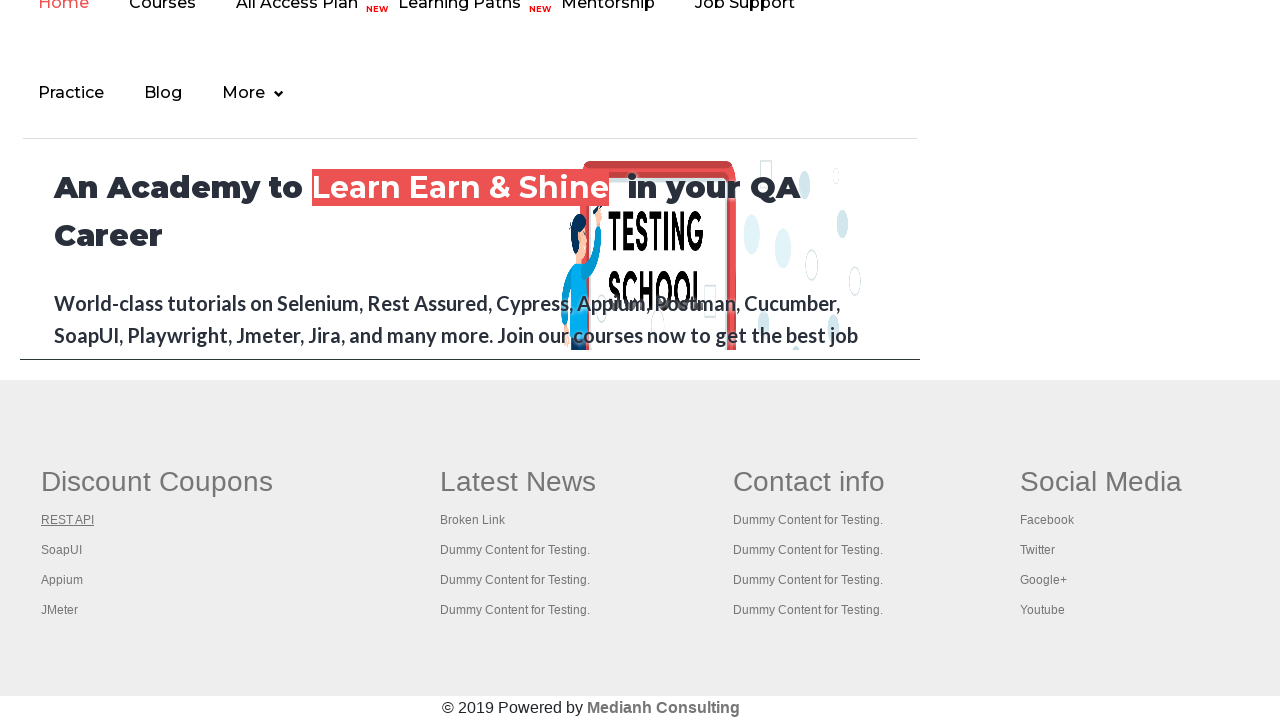

Opened footer link 2 in new tab using Ctrl+Click at (62, 550) on #gf-BIG >> xpath=//table/tbody/tr/td[1]/ul >> a >> nth=2
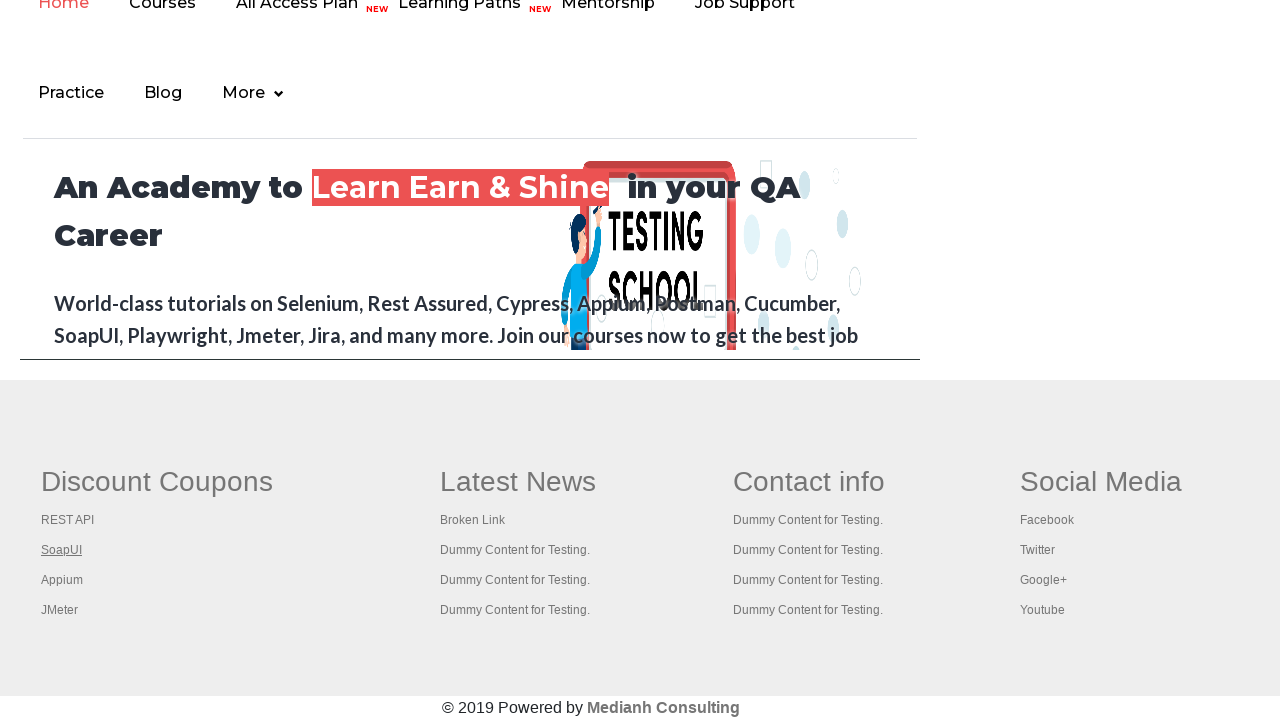

Waited 1 second before opening next link
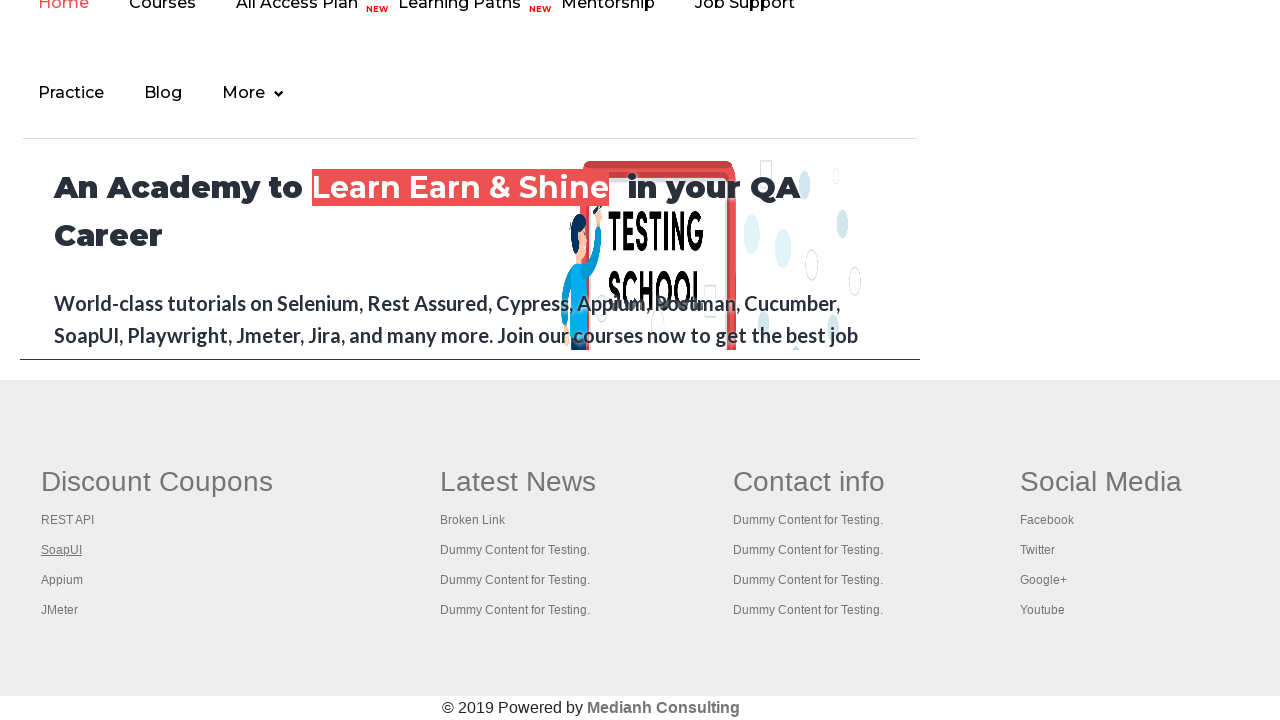

Opened footer link 3 in new tab using Ctrl+Click at (62, 580) on #gf-BIG >> xpath=//table/tbody/tr/td[1]/ul >> a >> nth=3
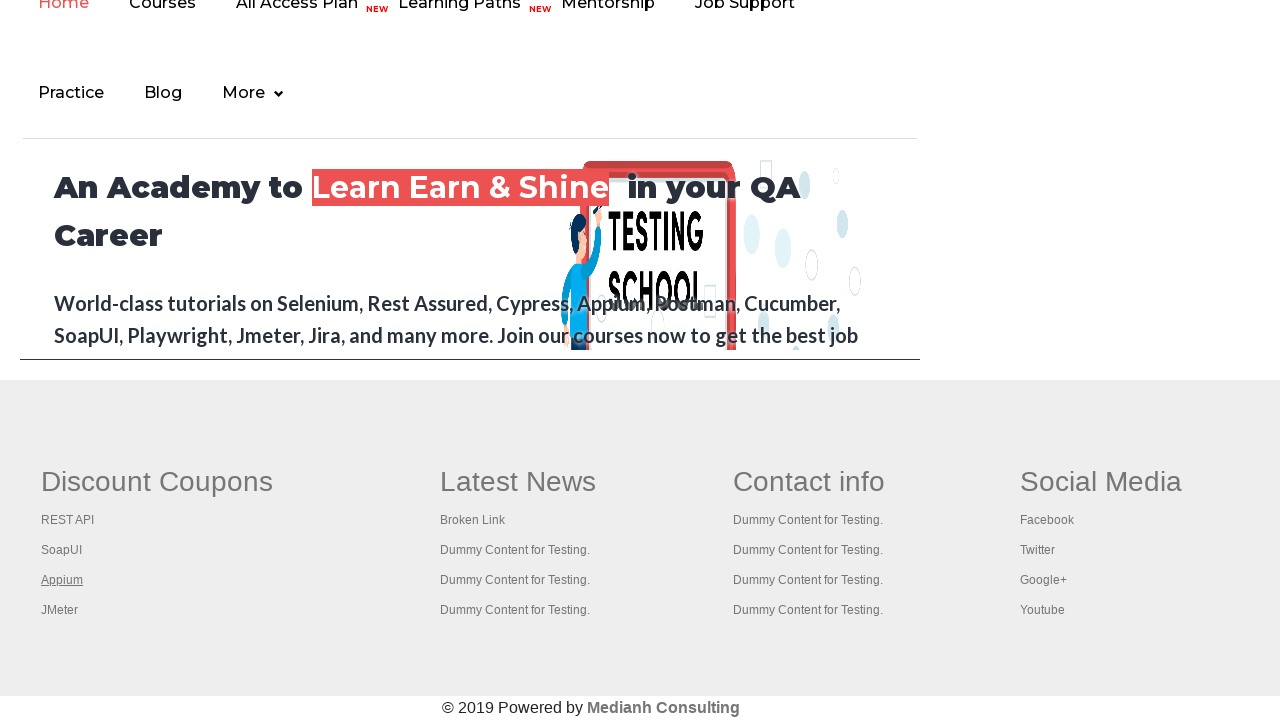

Waited 1 second before opening next link
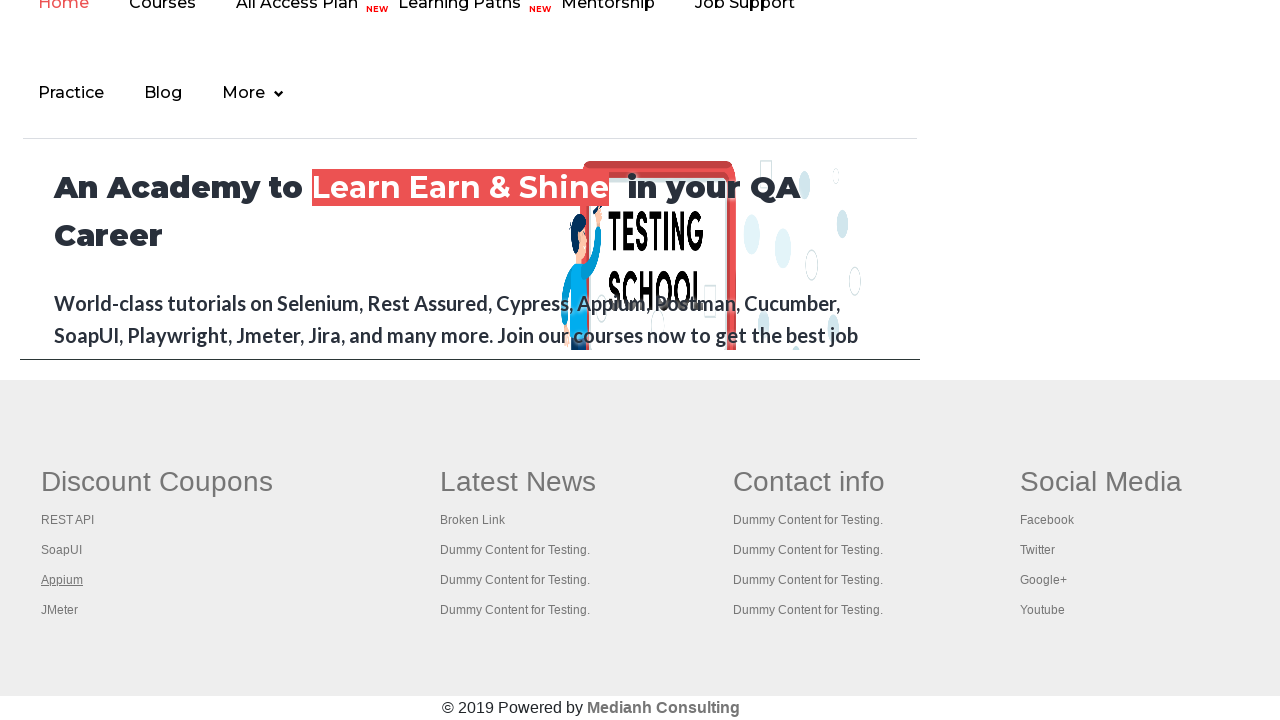

Opened footer link 4 in new tab using Ctrl+Click at (60, 610) on #gf-BIG >> xpath=//table/tbody/tr/td[1]/ul >> a >> nth=4
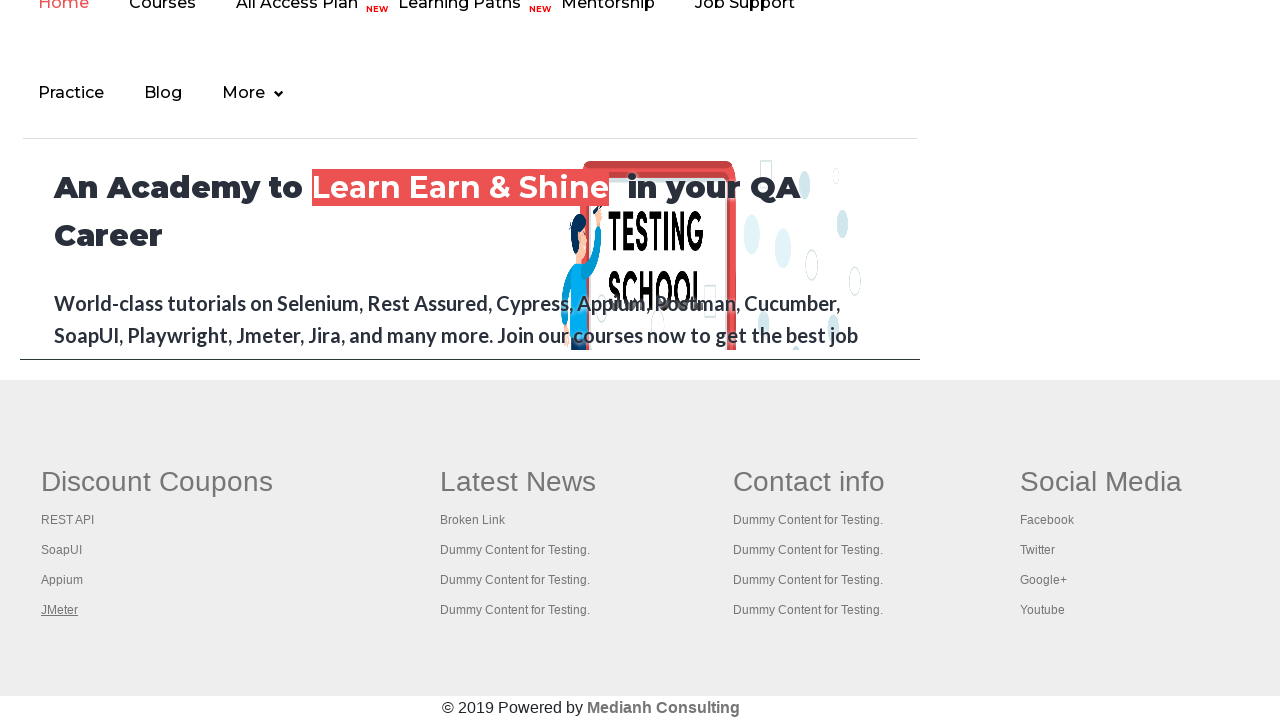

Waited 1 second before opening next link
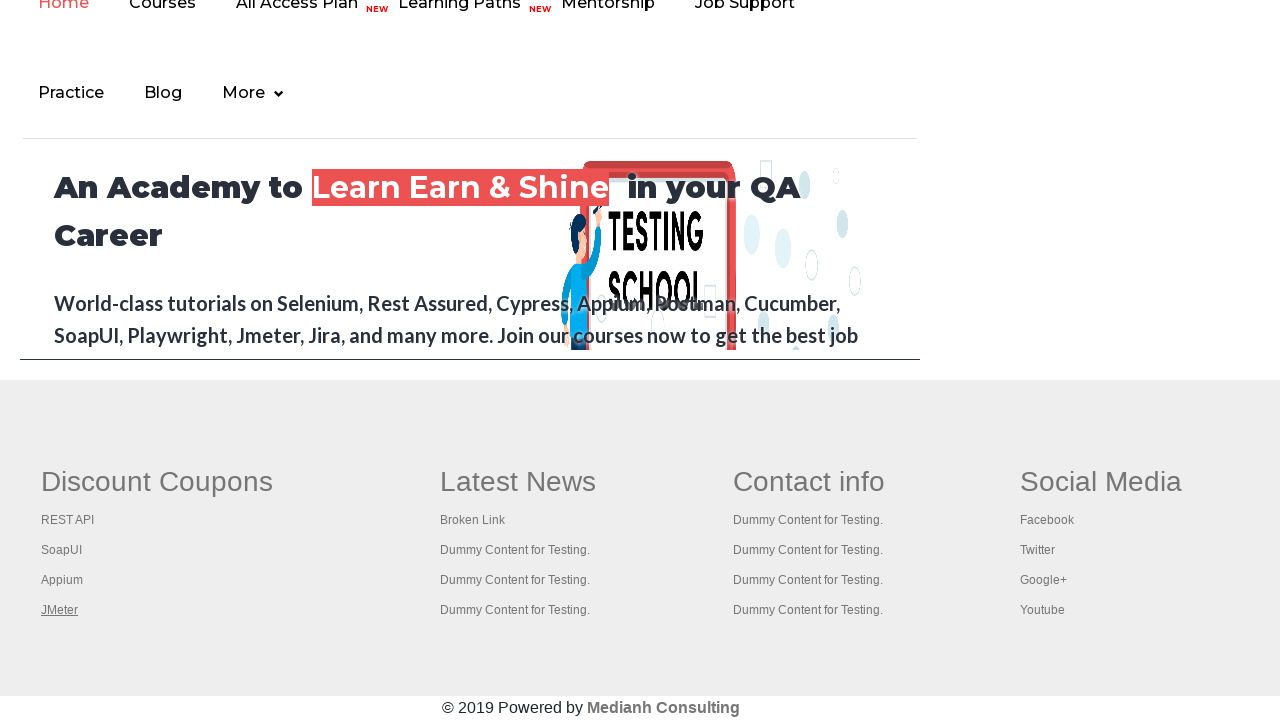

Retrieved all open tabs - total 5 tabs
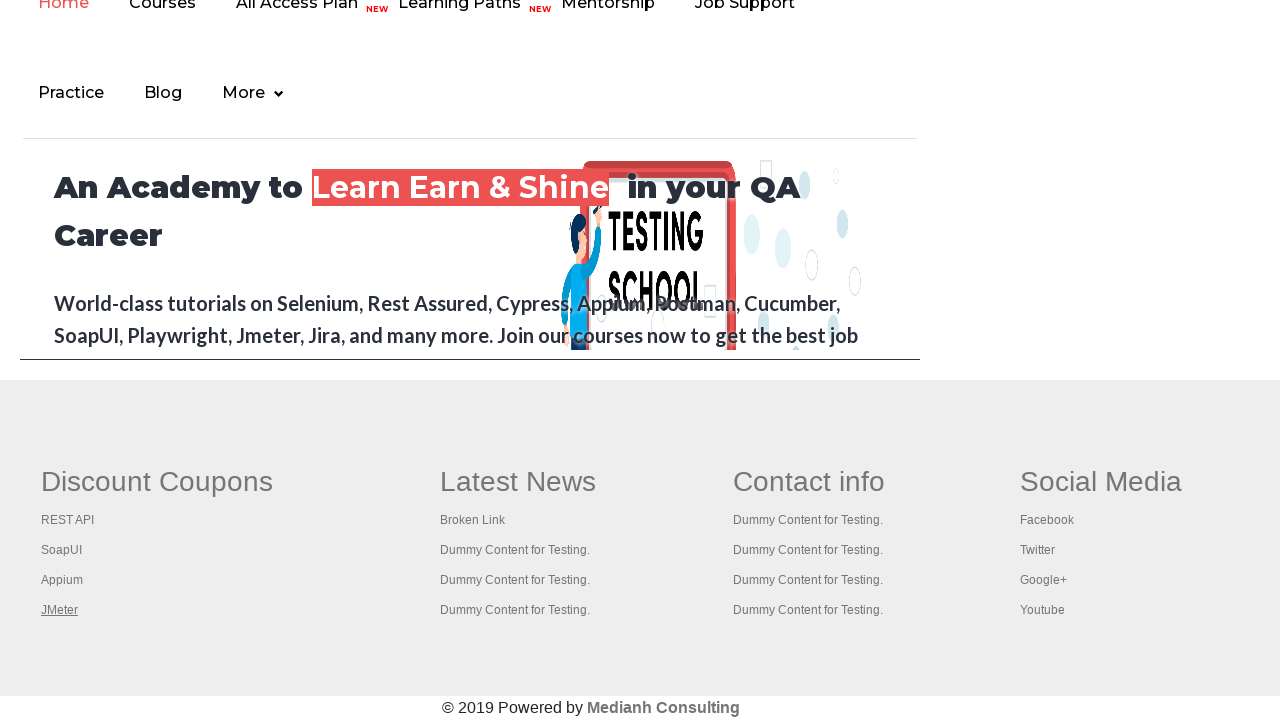

Switched to next tab
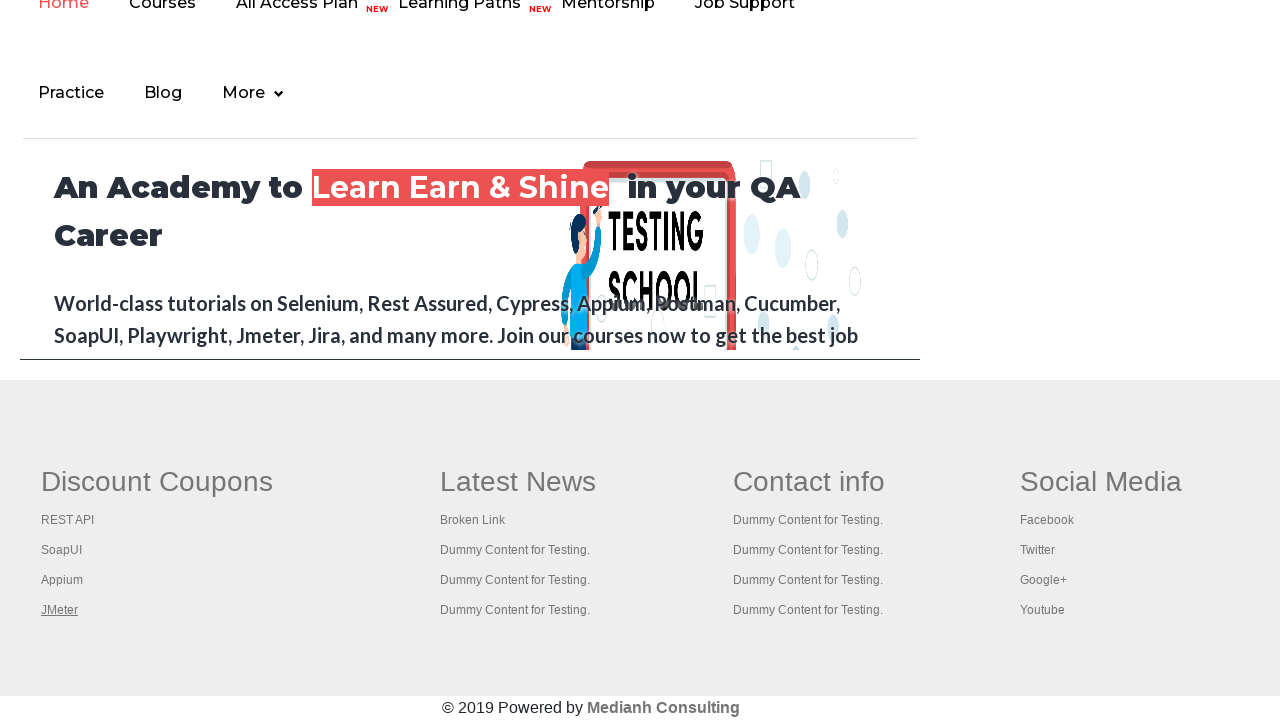

Waited for tab to load (domcontentloaded state)
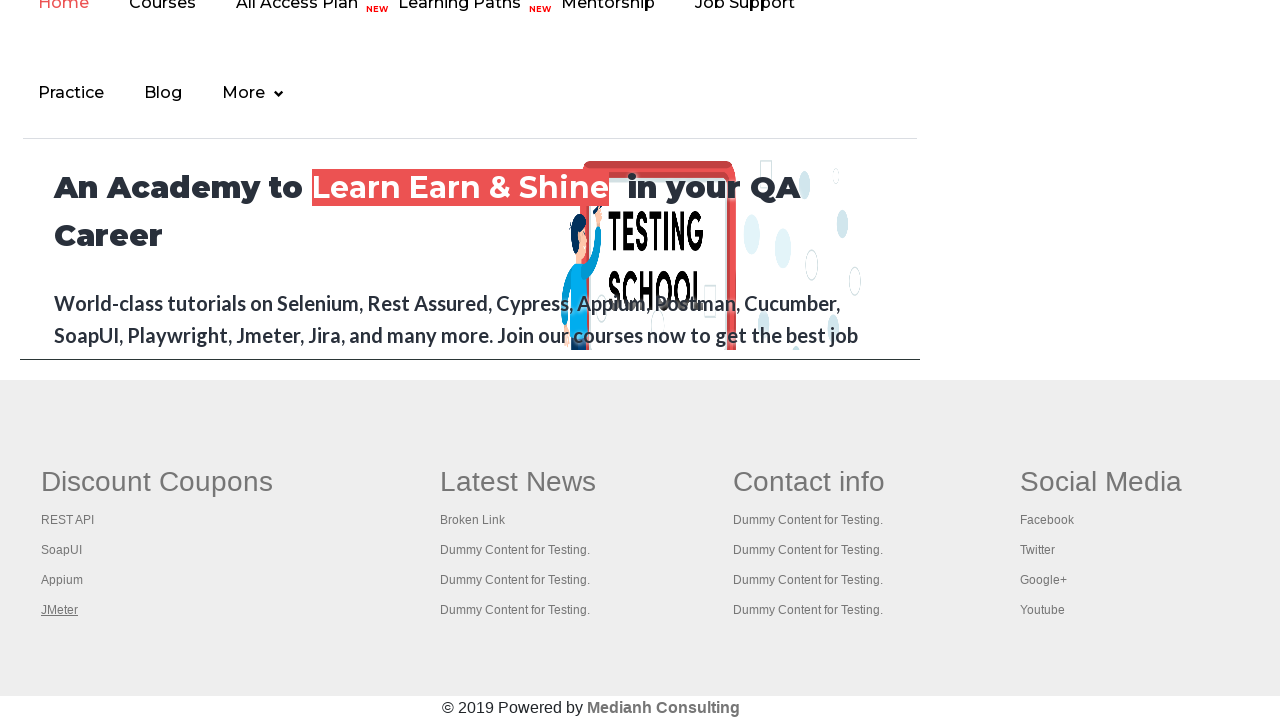

Switched to next tab
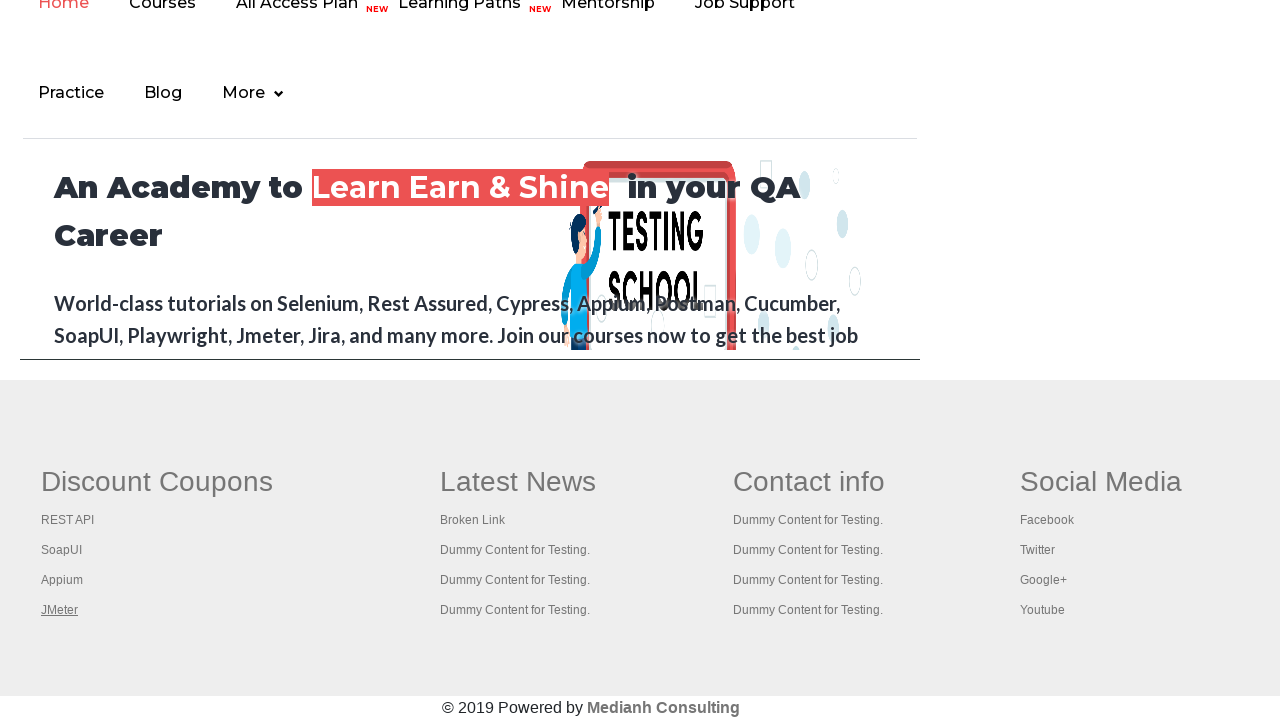

Waited for tab to load (domcontentloaded state)
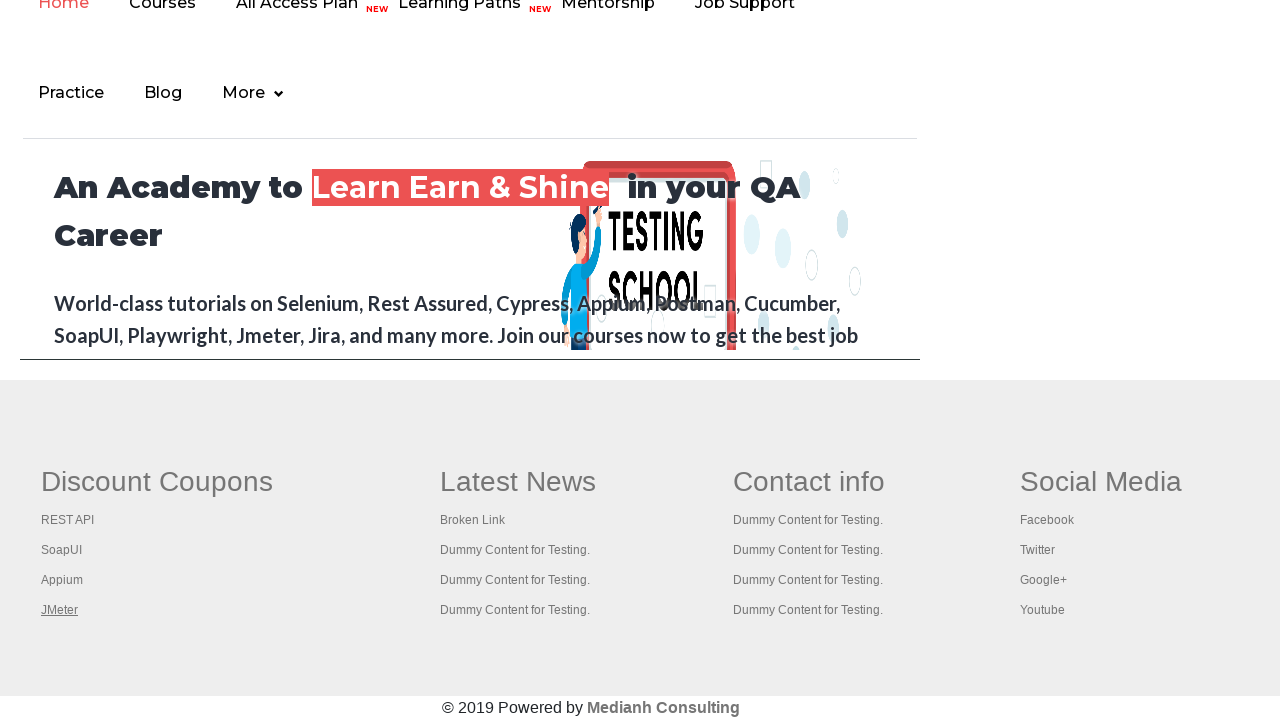

Switched to next tab
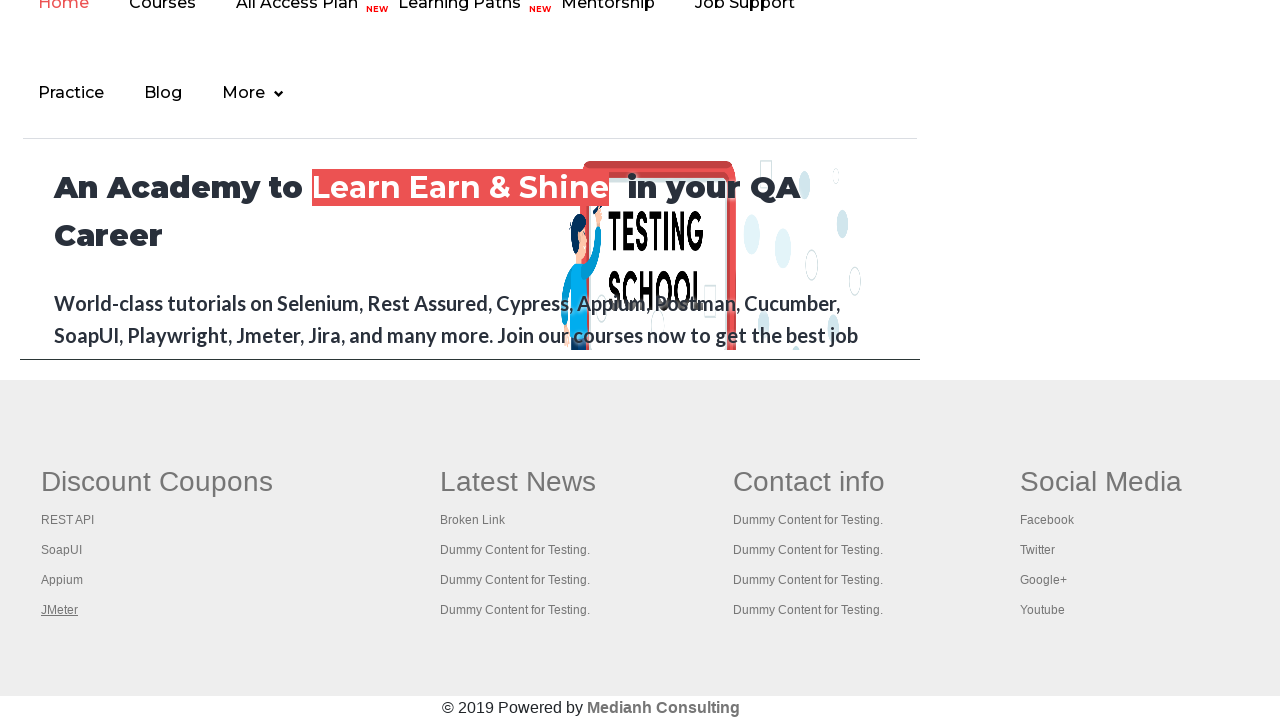

Waited for tab to load (domcontentloaded state)
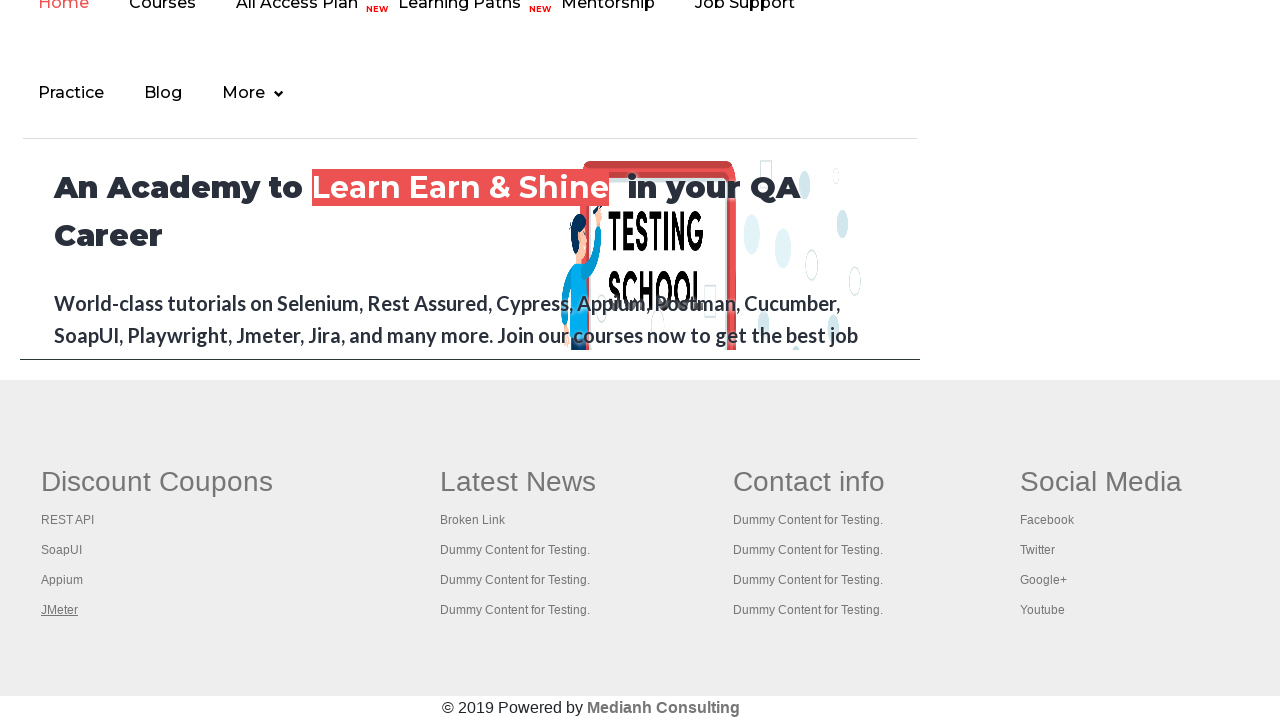

Switched to next tab
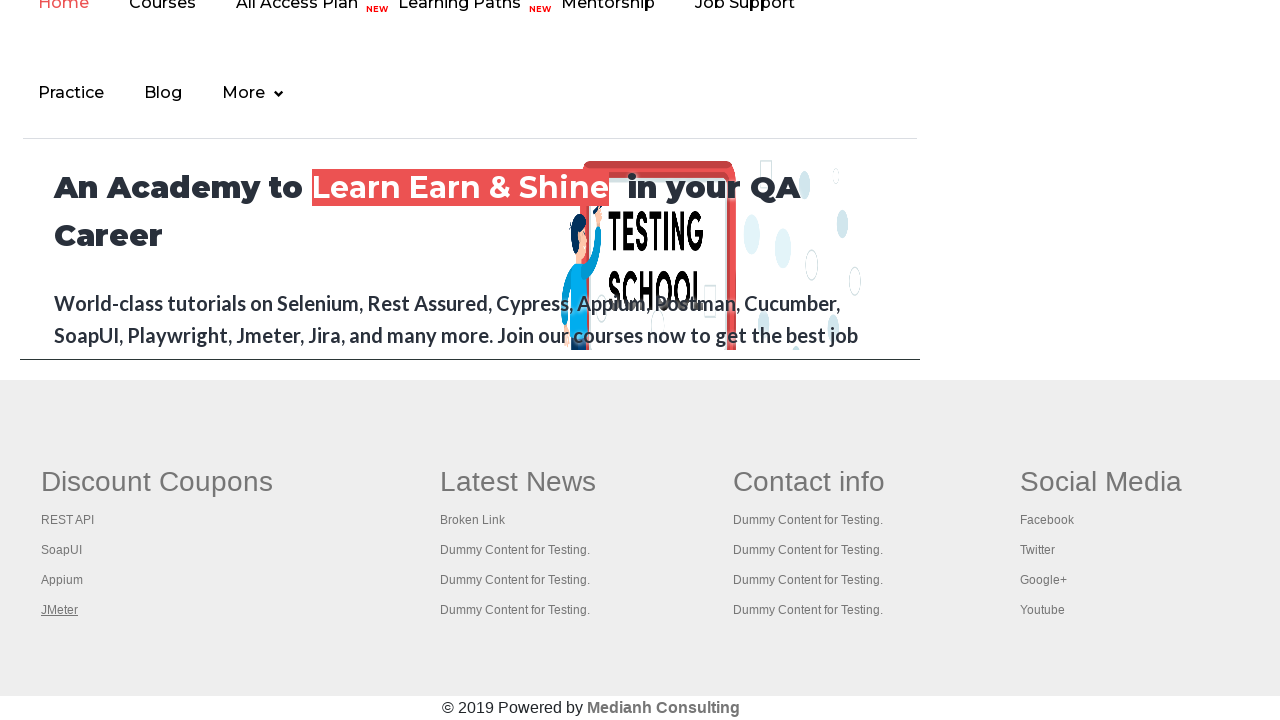

Waited for tab to load (domcontentloaded state)
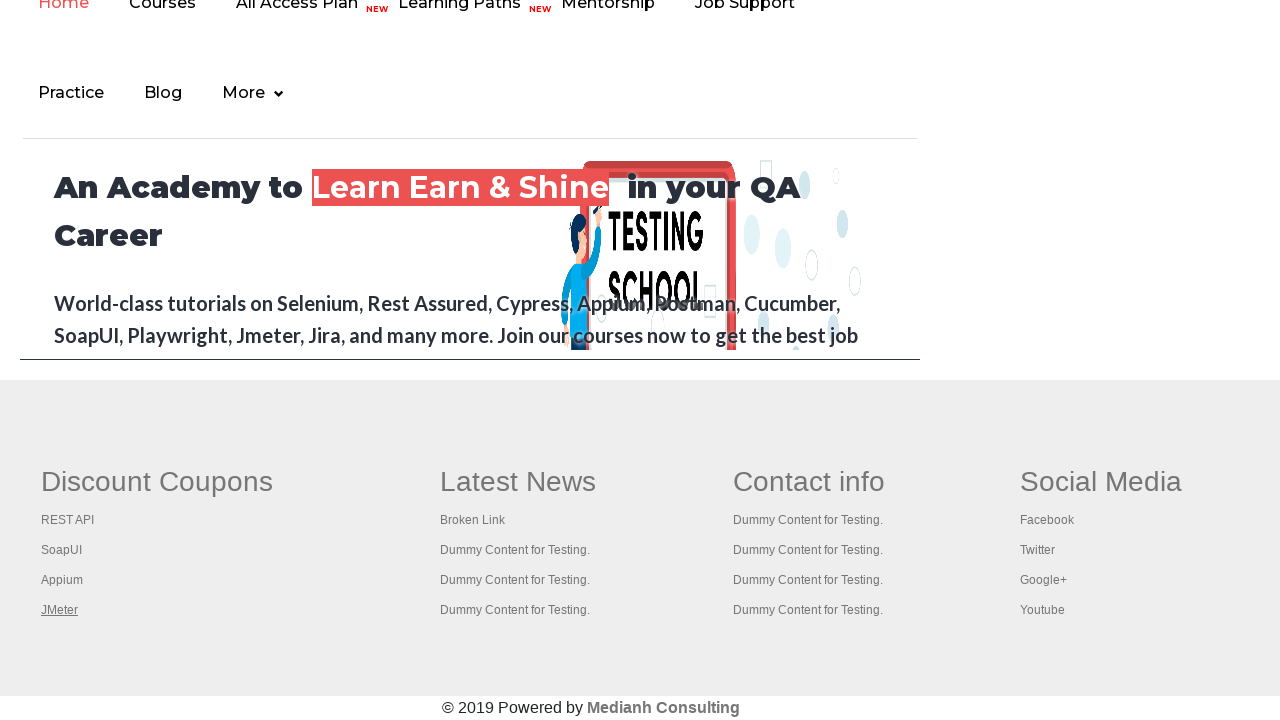

Switched to next tab
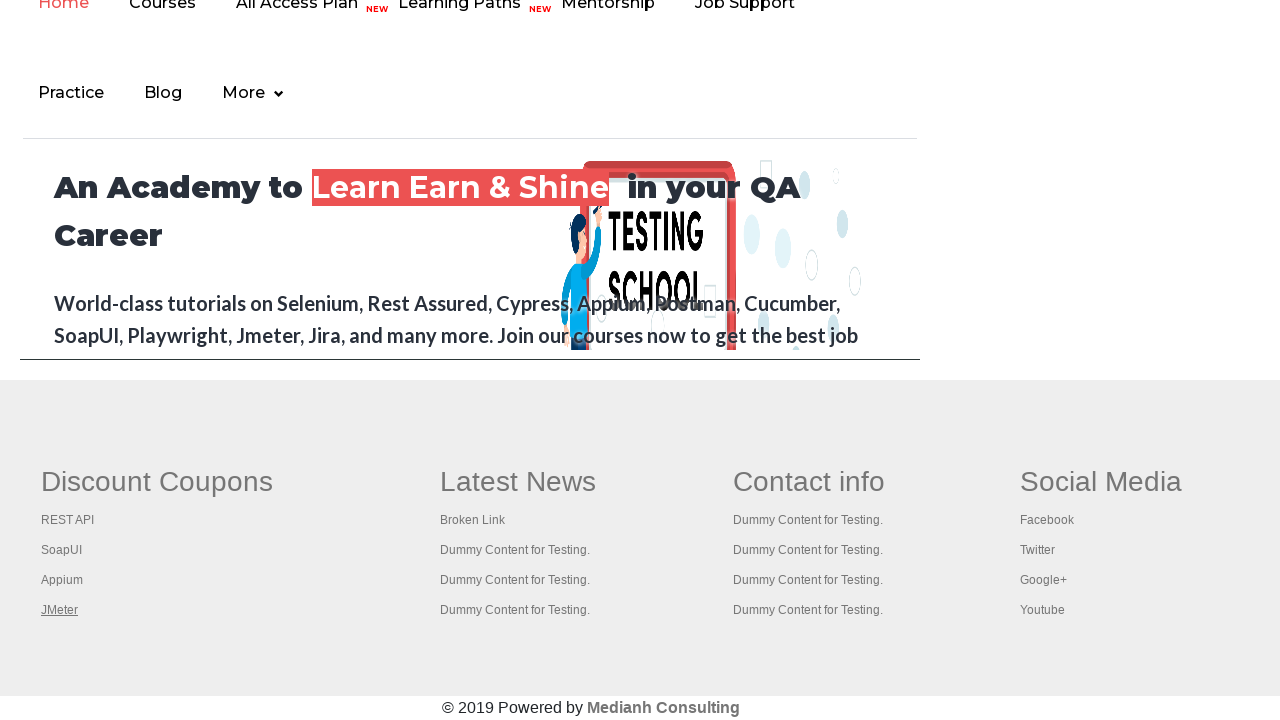

Waited for tab to load (domcontentloaded state)
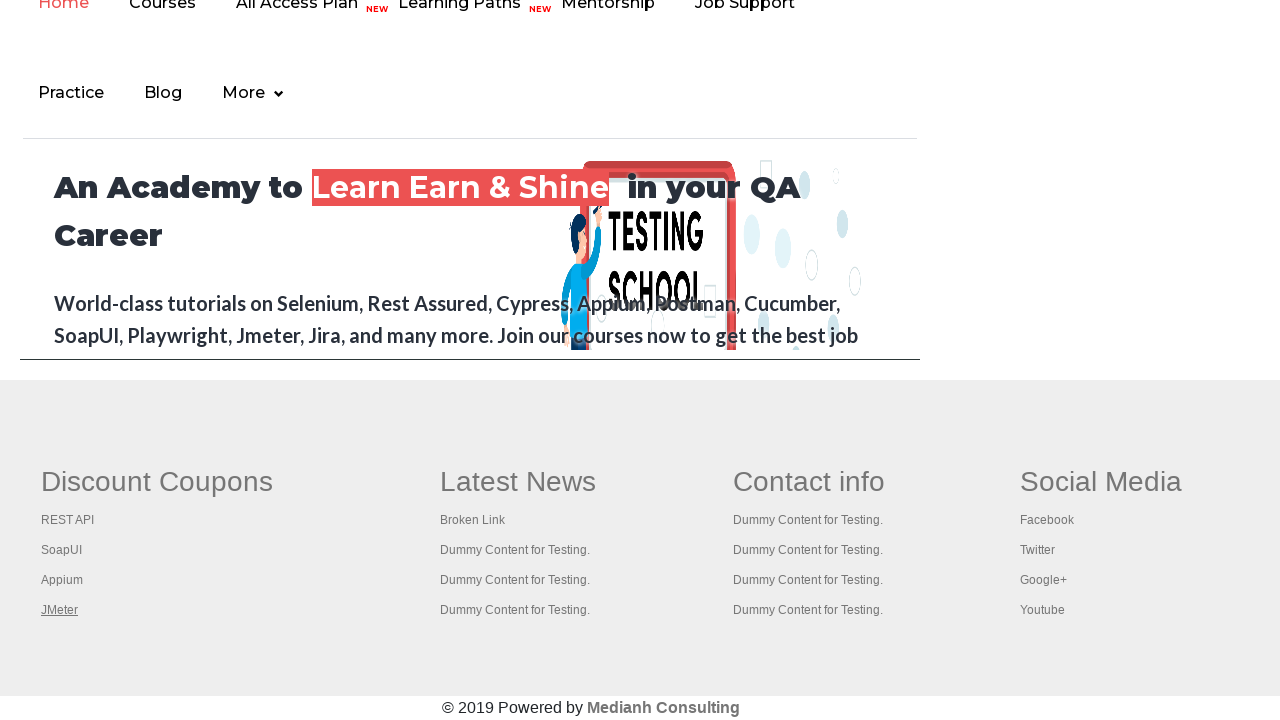

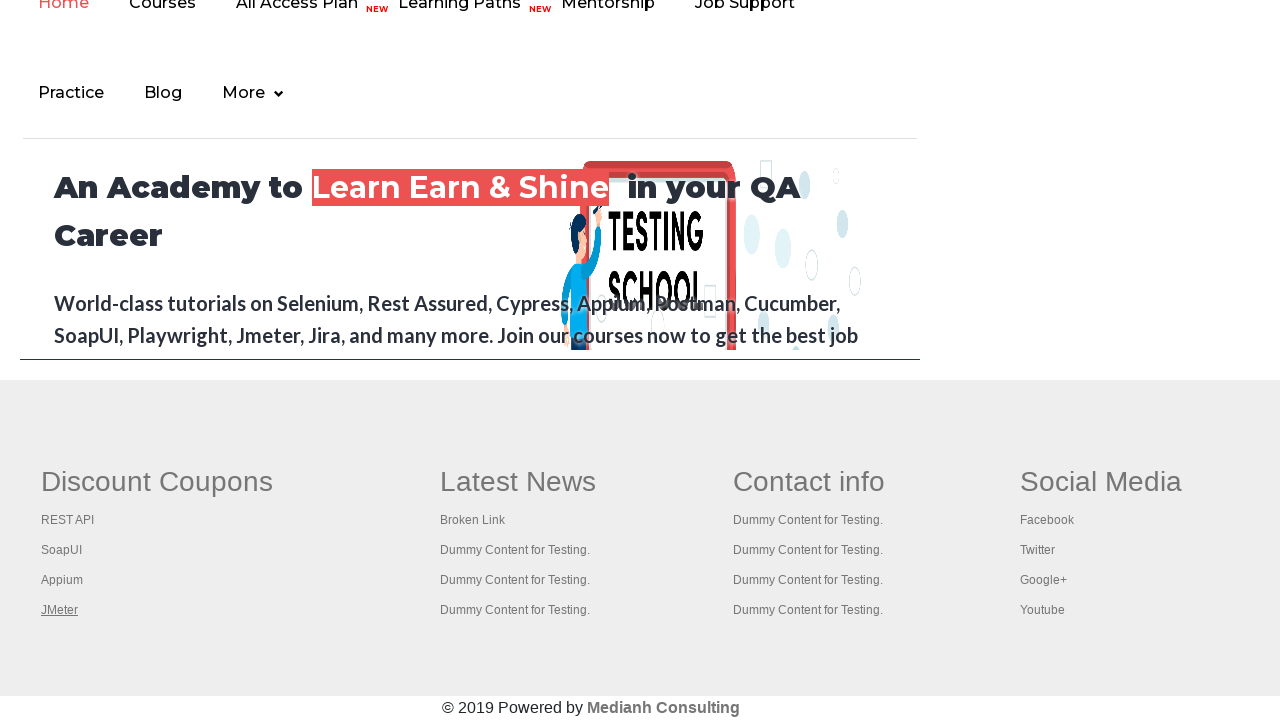